Tests that invalid non-numeric input is not accepted in the number input field.

Starting URL: https://the-internet.herokuapp.com/inputs

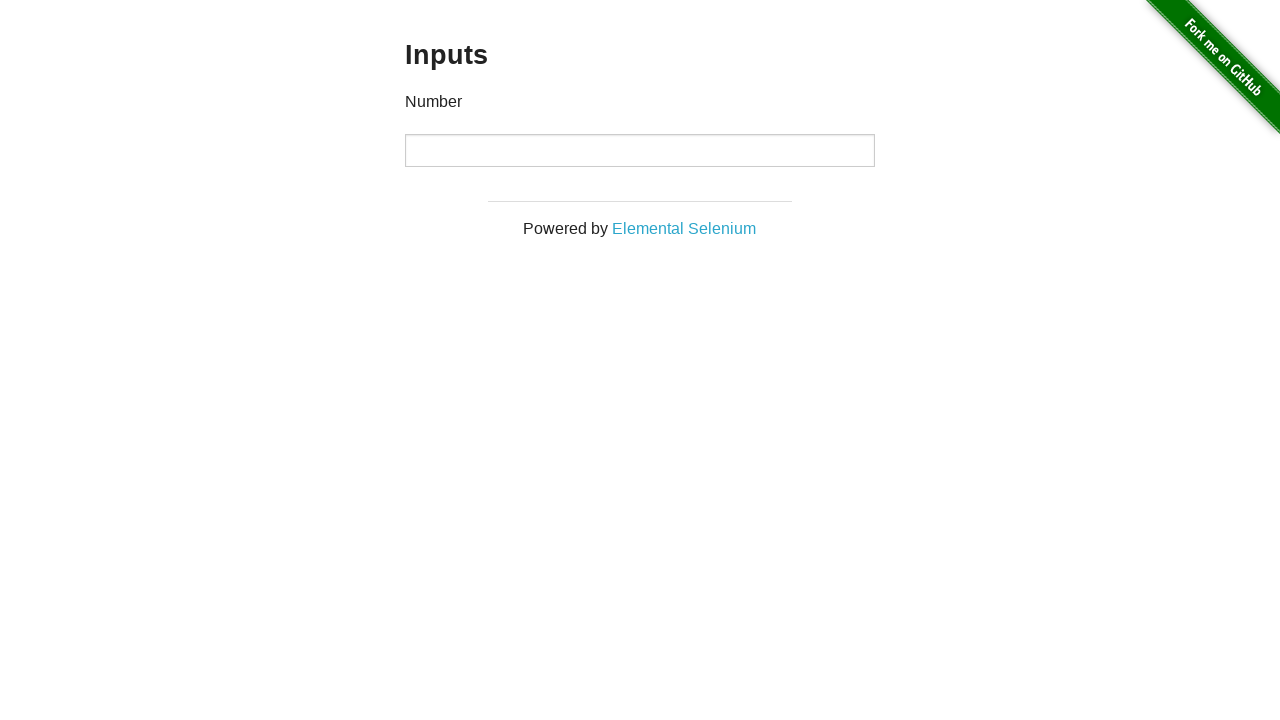

Located the number input field
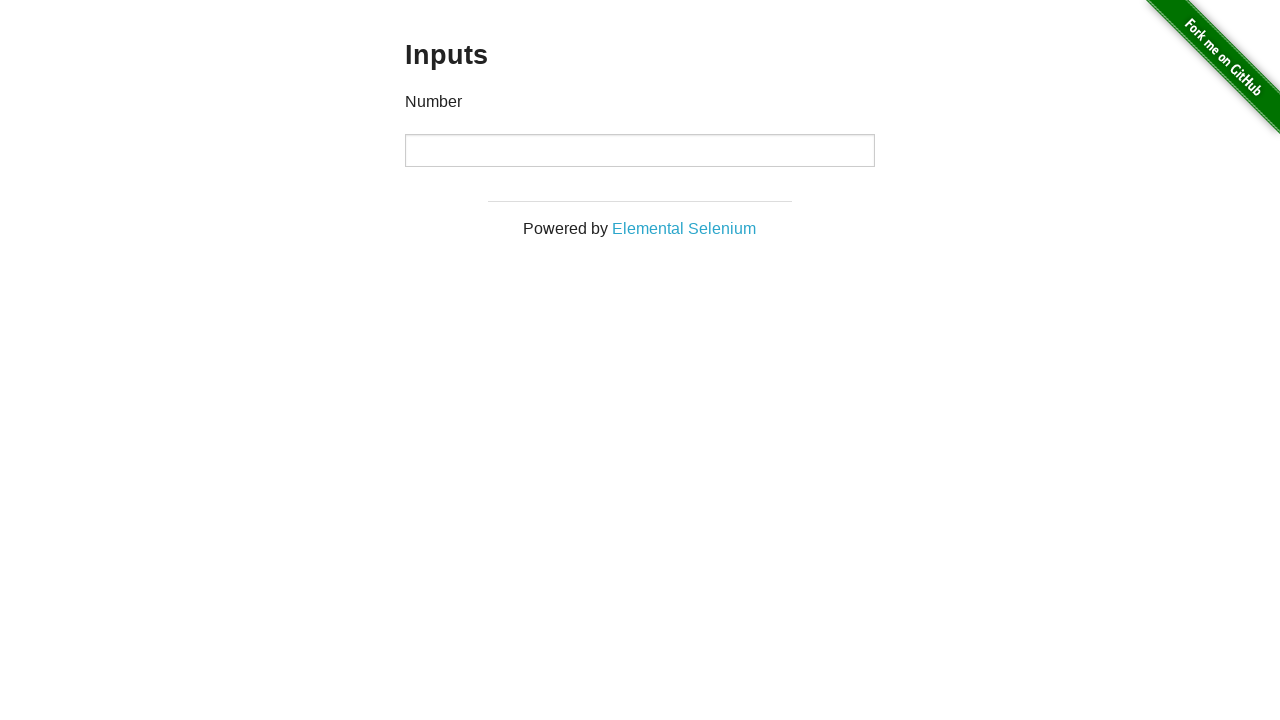

Cleared the number input field on input[type='number']
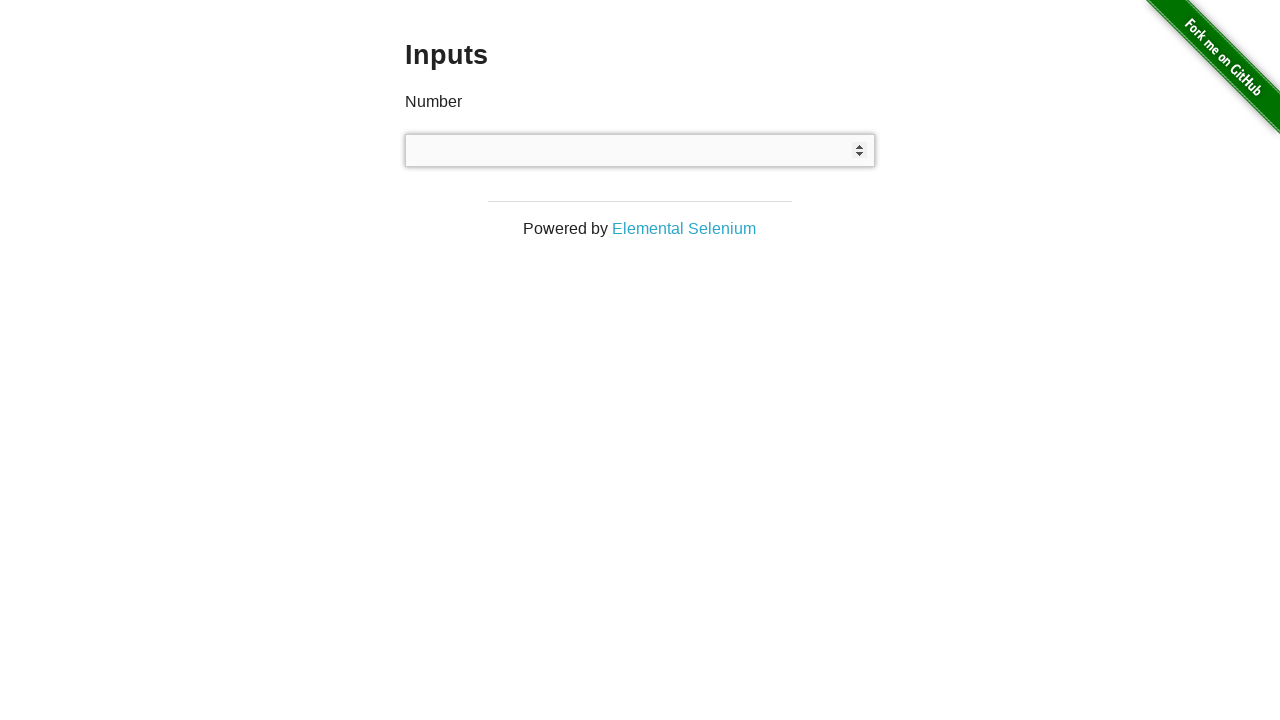

Attempted to type invalid non-numeric input 'abc' into number field on input[type='number']
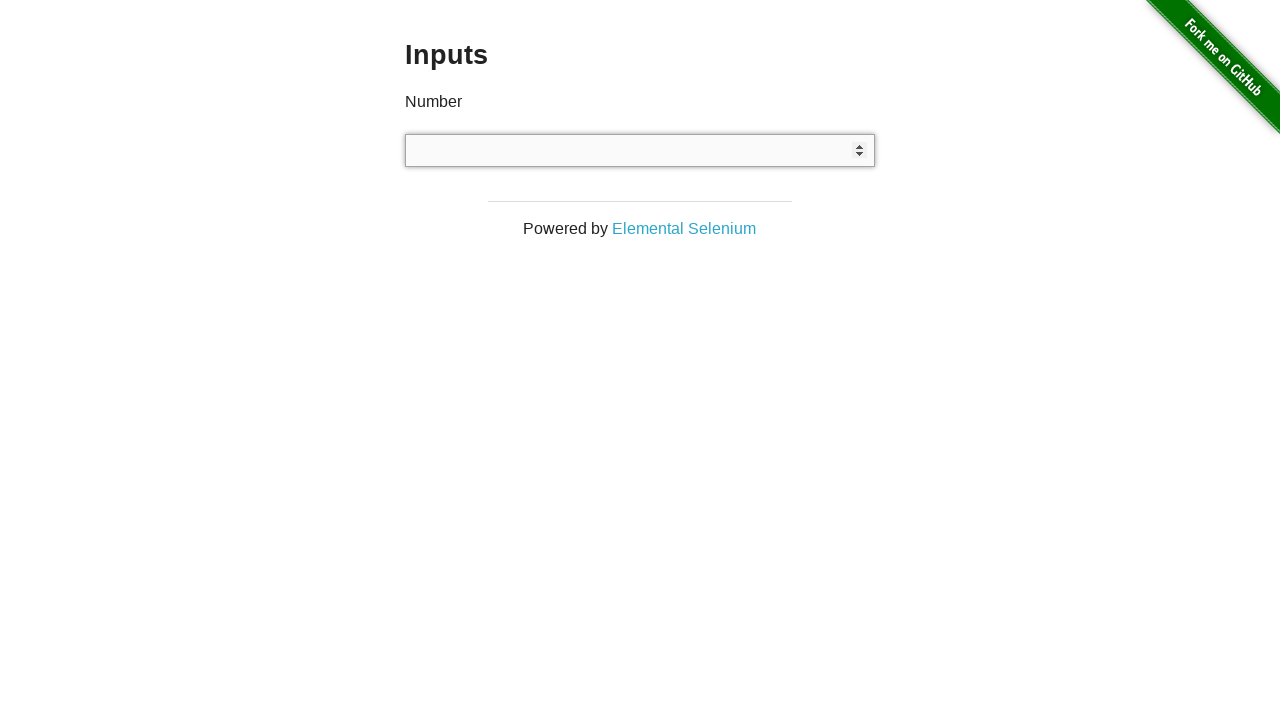

Waited 500ms for field validation
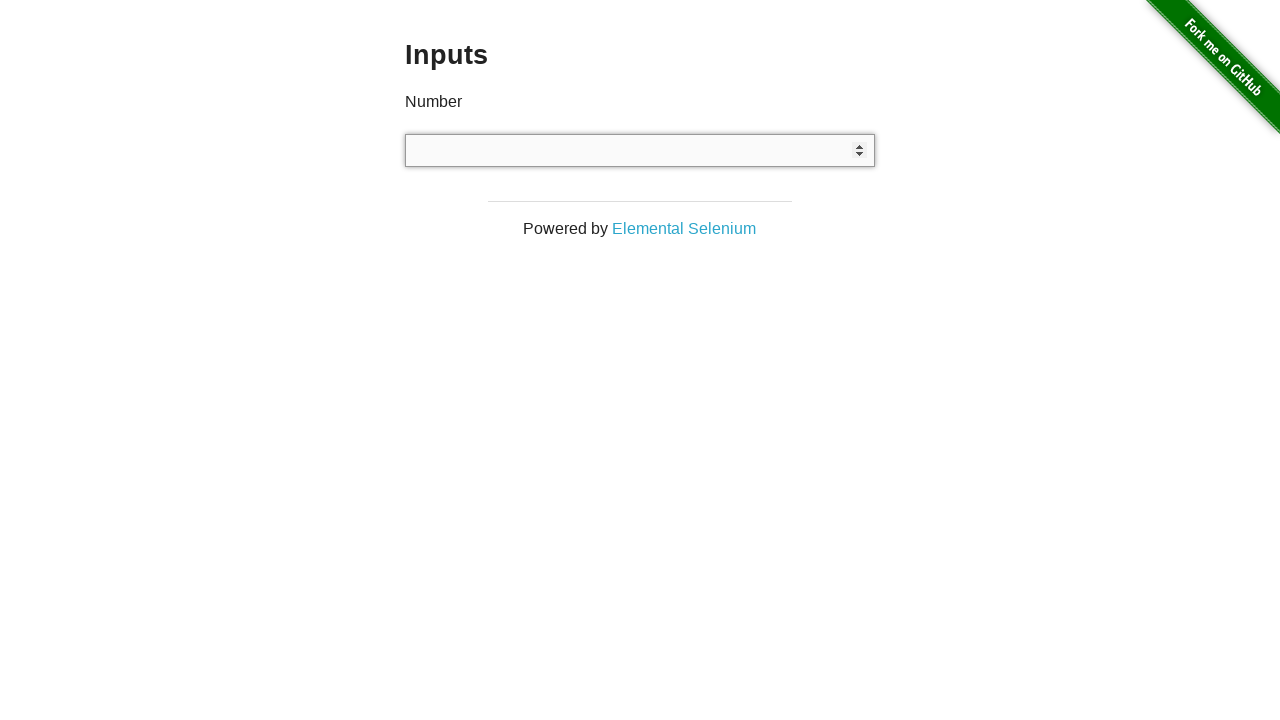

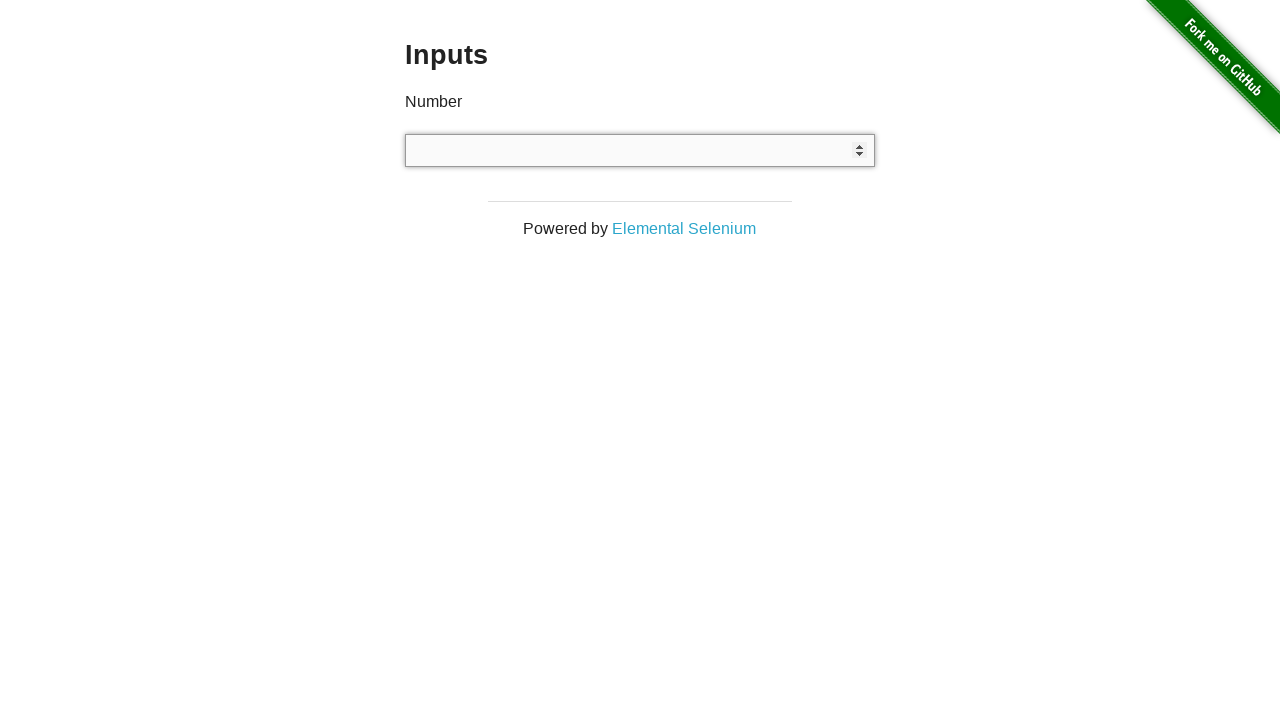